Tests checkbox functionality by clicking three checkboxes on a form testing page

Starting URL: http://formy-project.herokuapp.com/checkbox

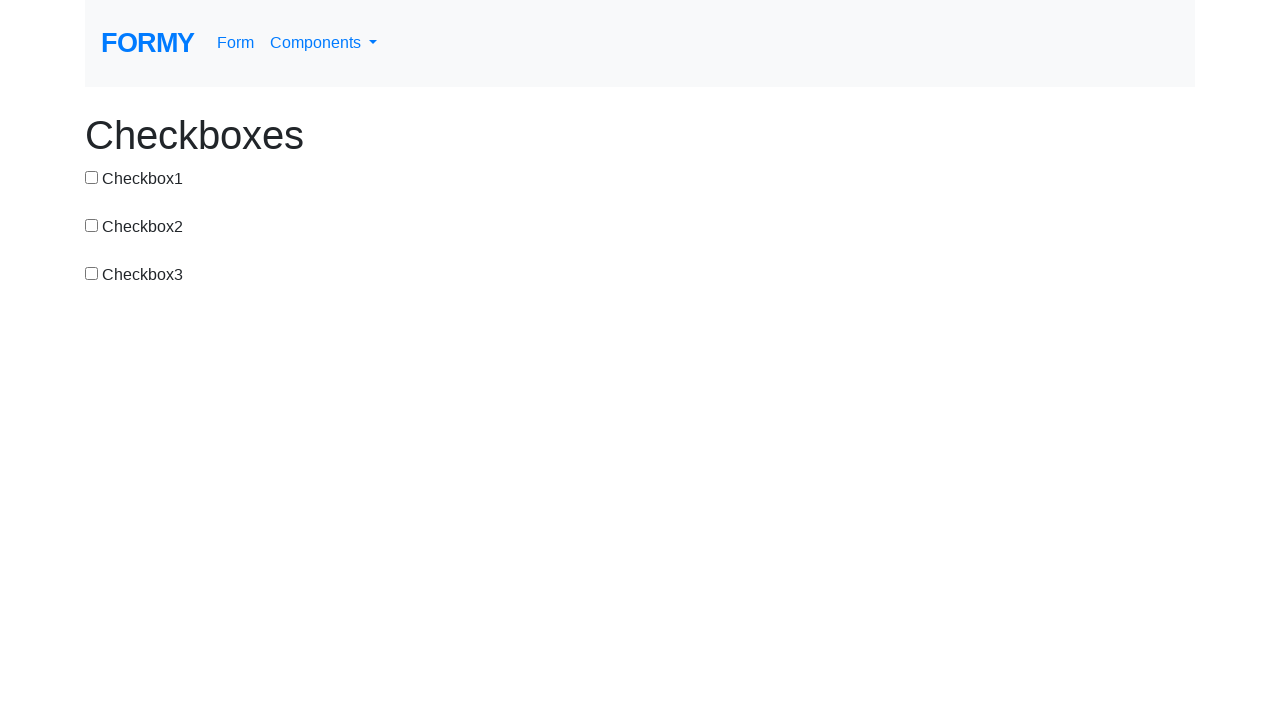

Clicked first checkbox at (92, 177) on #checkbox-1
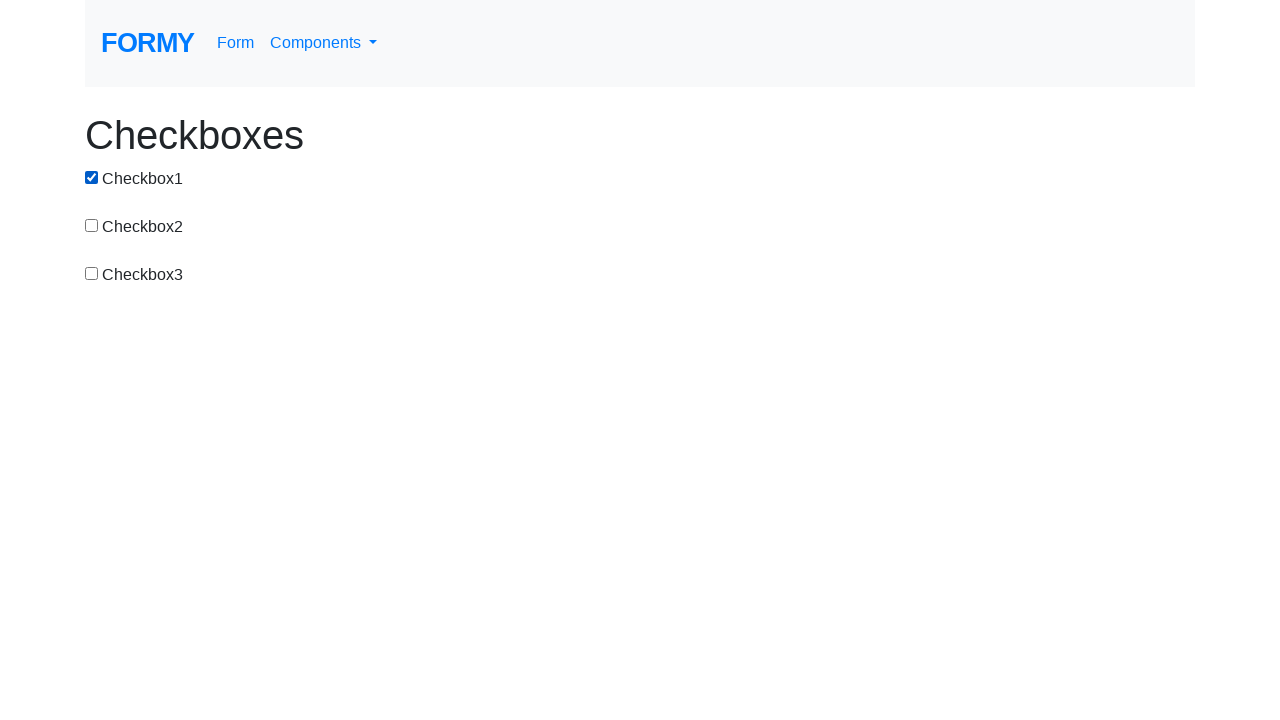

Clicked second checkbox at (92, 225) on input[value='checkbox-2']
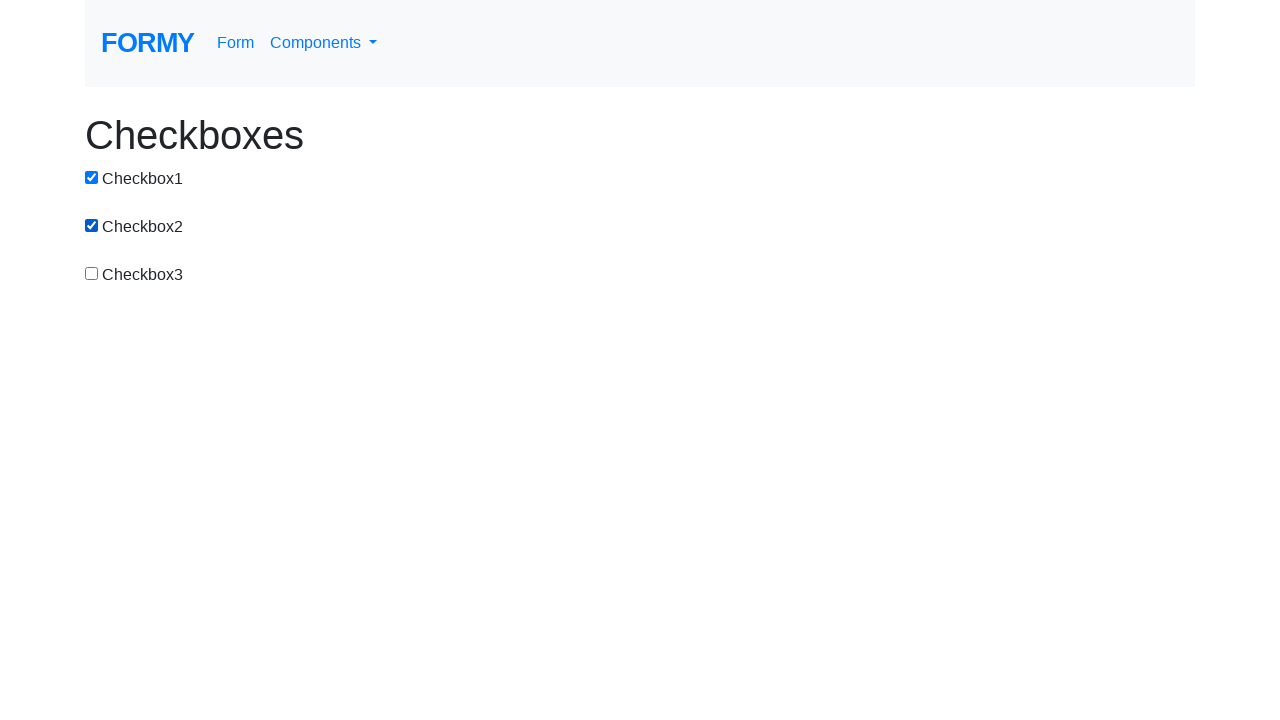

Clicked third checkbox at (92, 273) on input[value='checkbox-3']
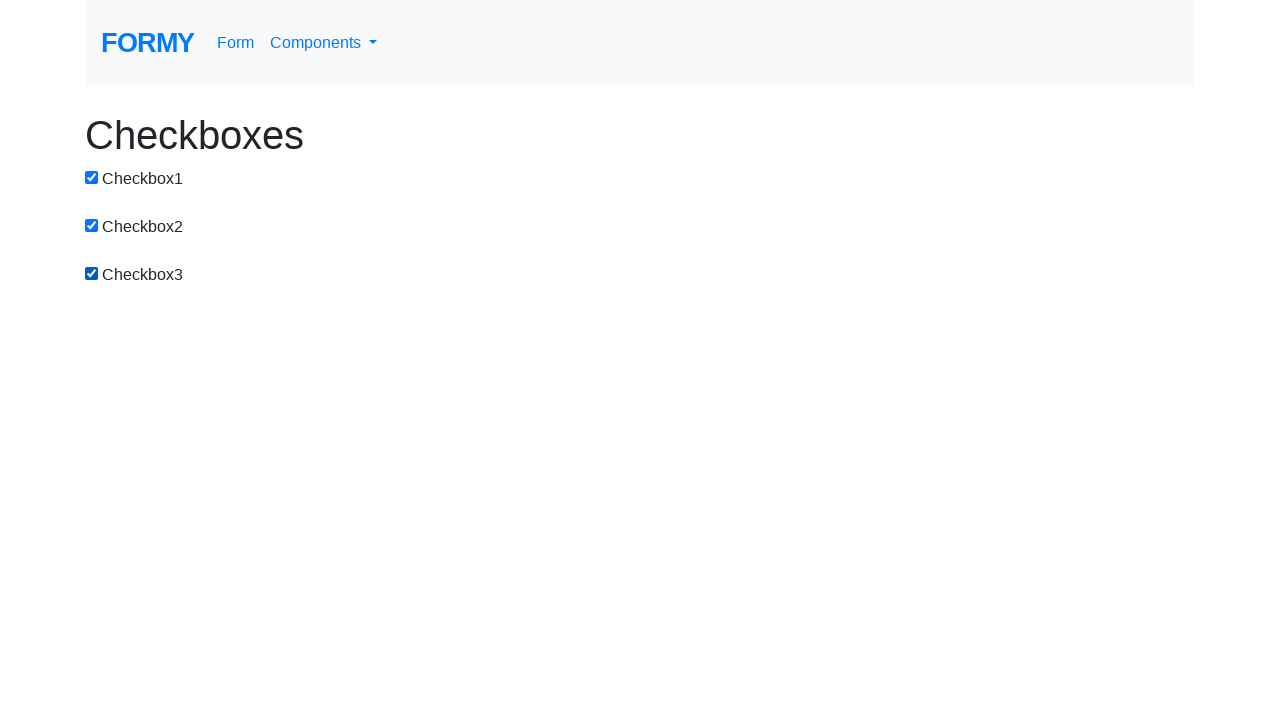

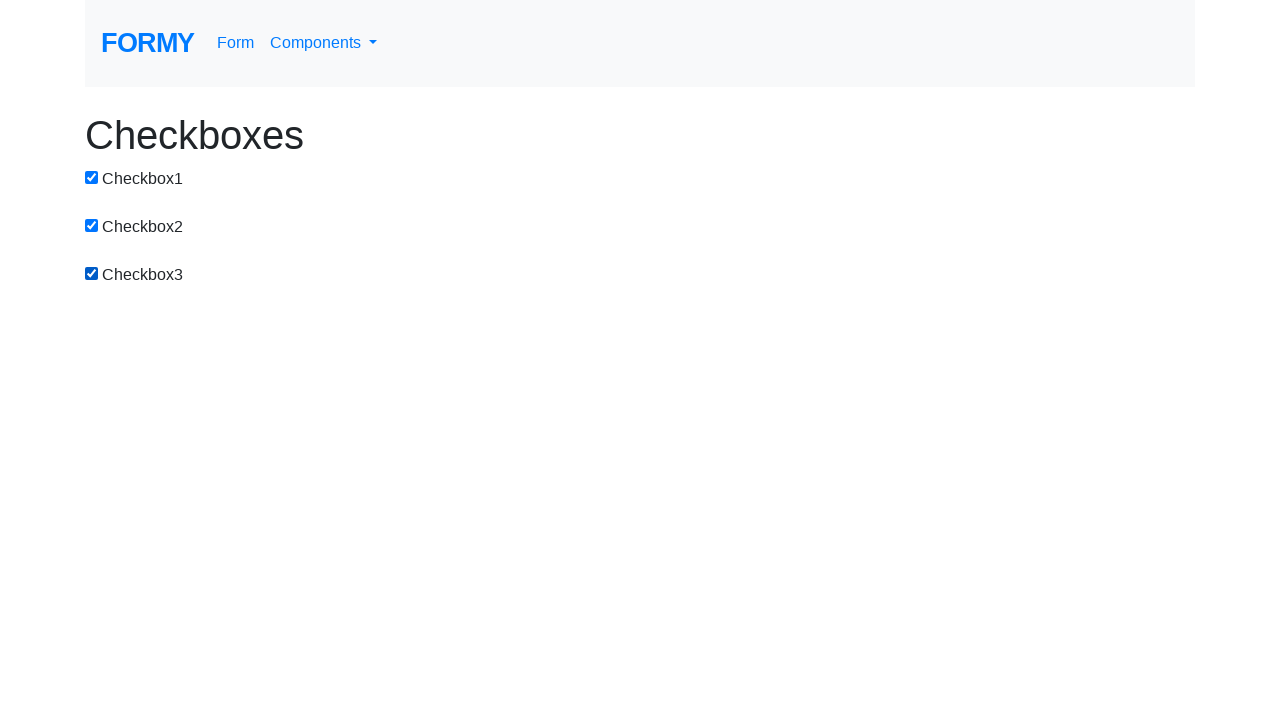